Tests navigation to the Sortable Data Tables page on the-internet.herokuapp.com and verifies that table data can be accessed by clicking on a link and waiting for table content to load.

Starting URL: http://the-internet.herokuapp.com/

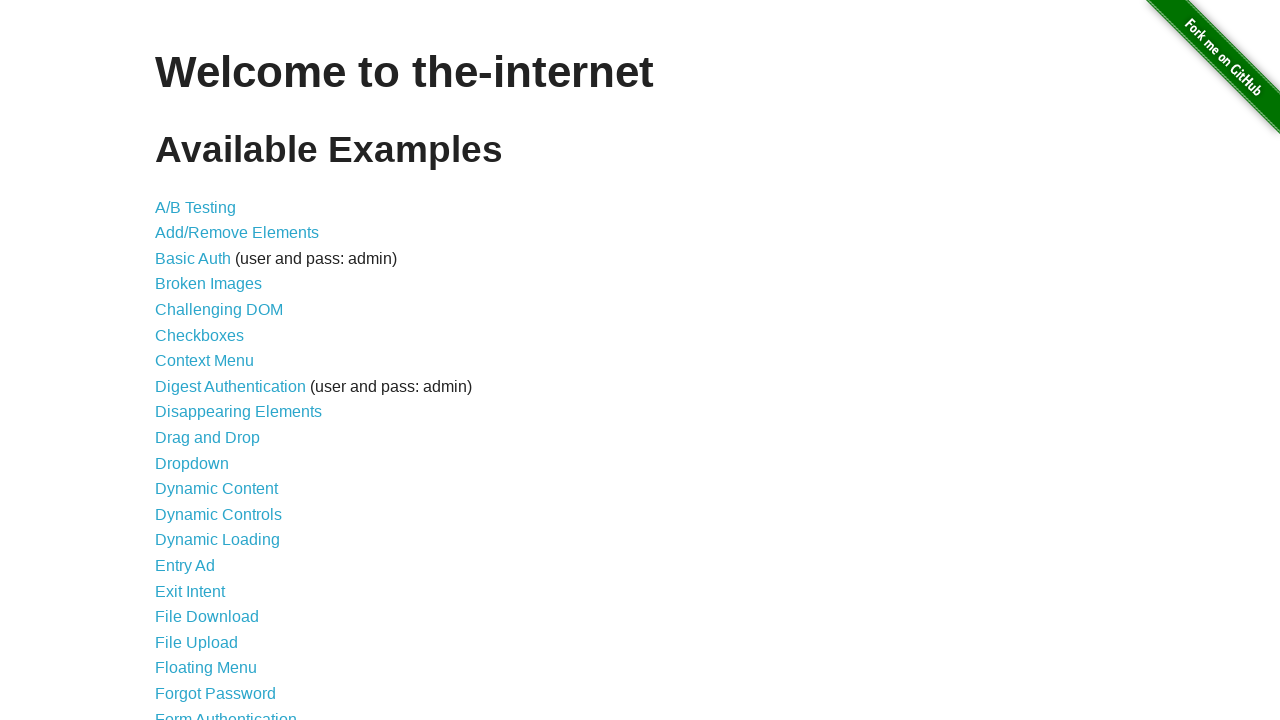

Clicked on 'Sortable Data Tables' link at (230, 574) on text=Sortable Data Tables
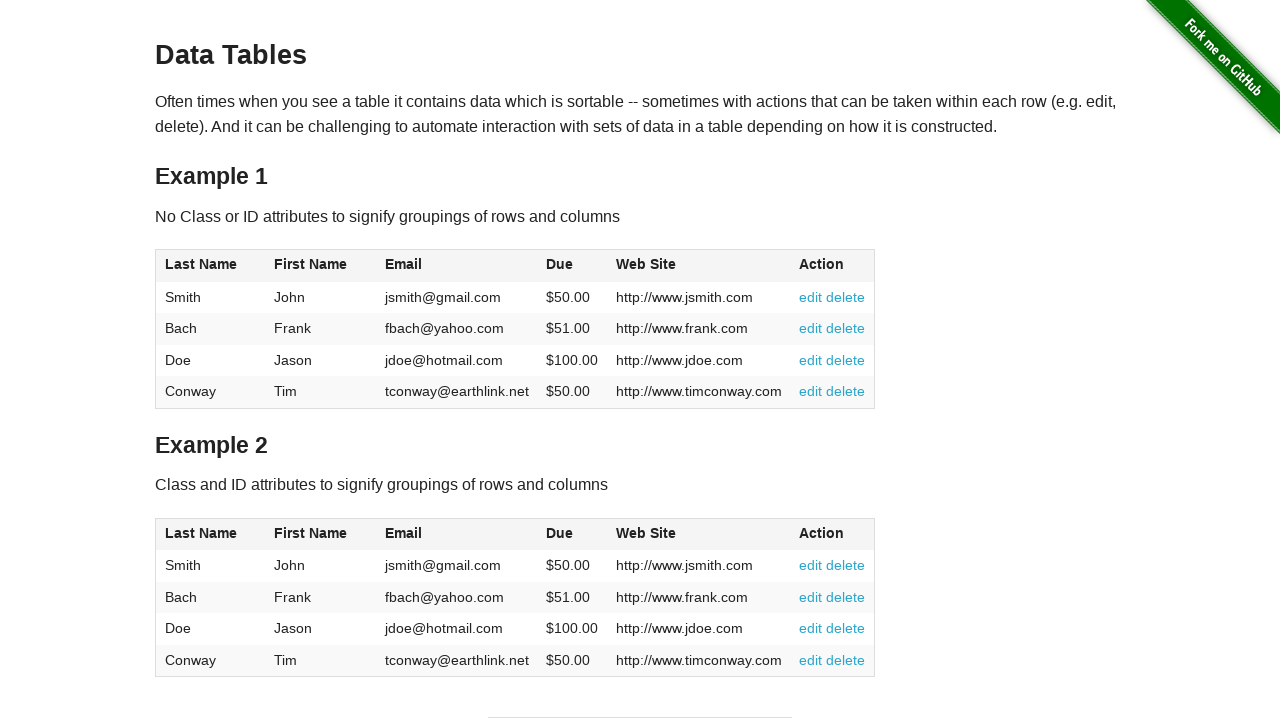

Second table loaded and cell (row 3, column 2) is present
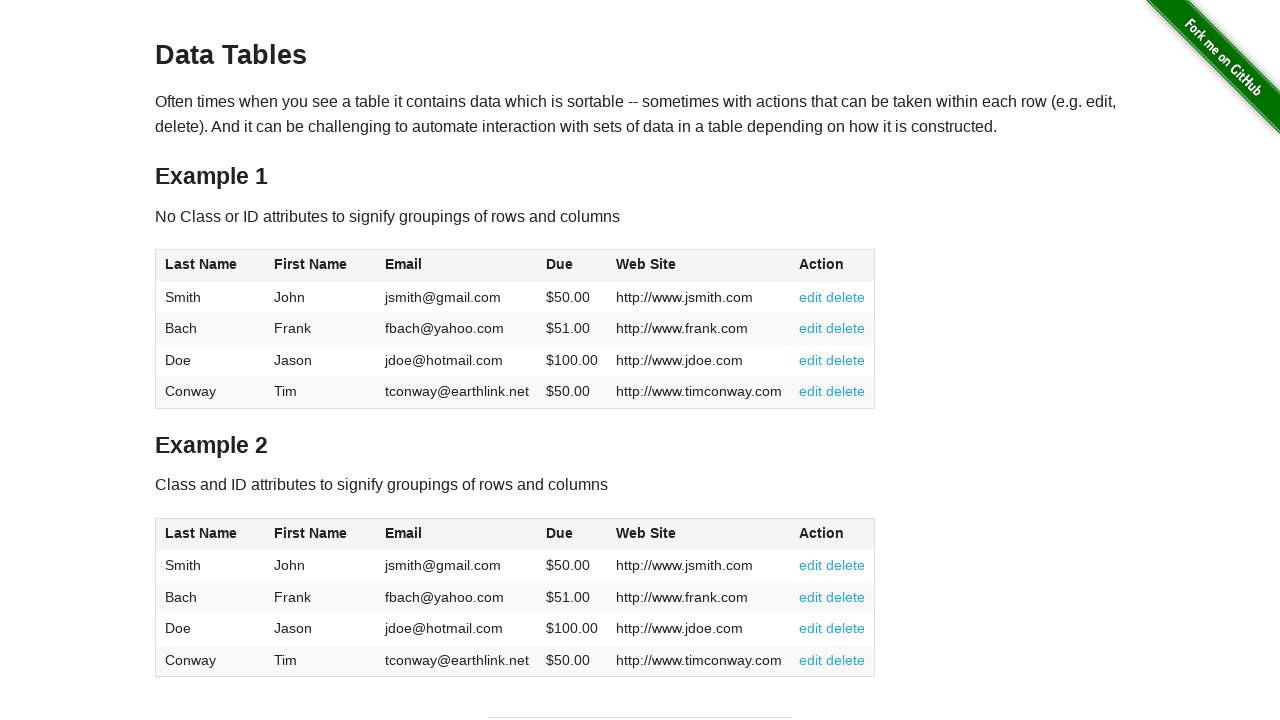

Retrieved cell text: 'Jason'
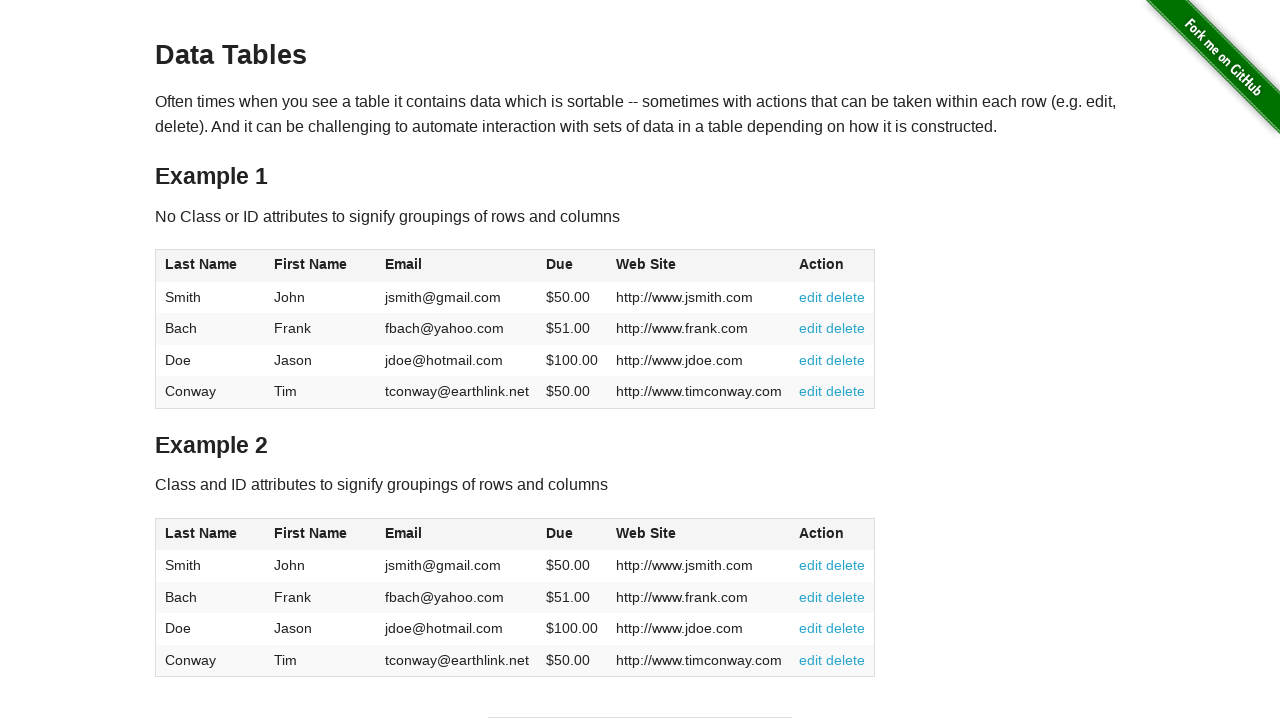

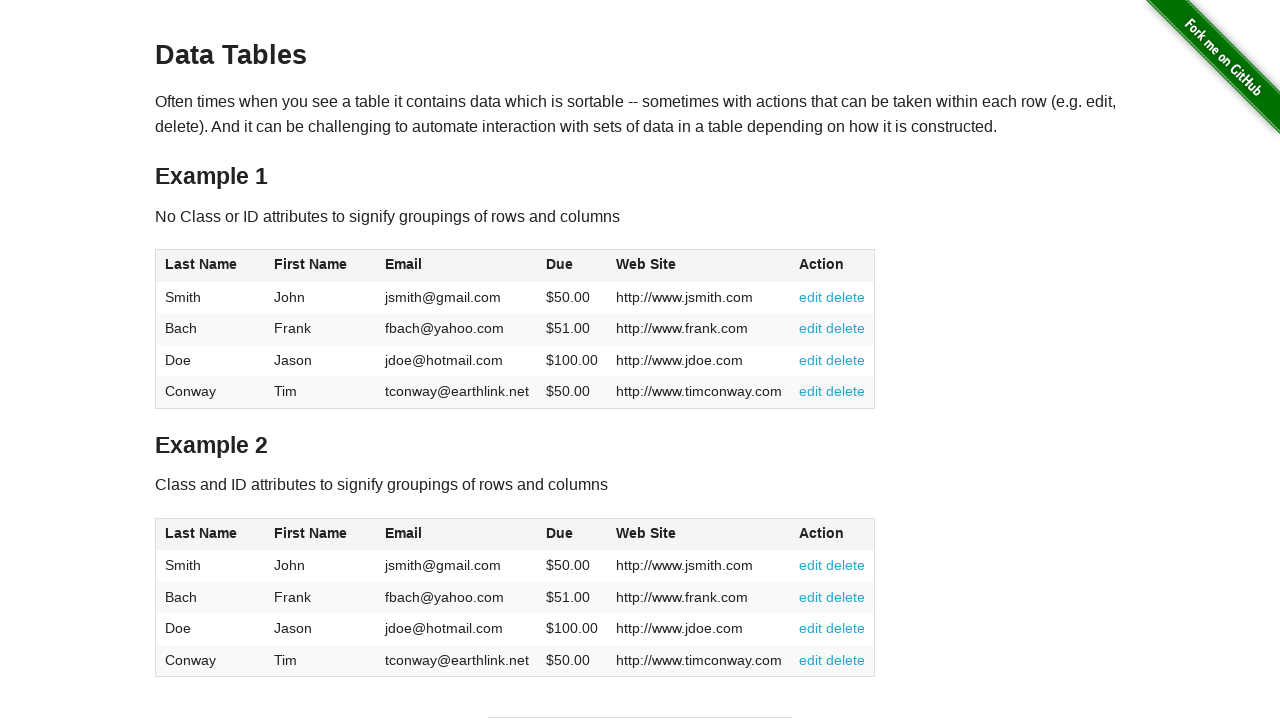